Tests dynamic control functionality by verifying a textbox is initially disabled, clicking Enable button, and confirming the textbox becomes enabled with a success message

Starting URL: https://the-internet.herokuapp.com/dynamic_controls

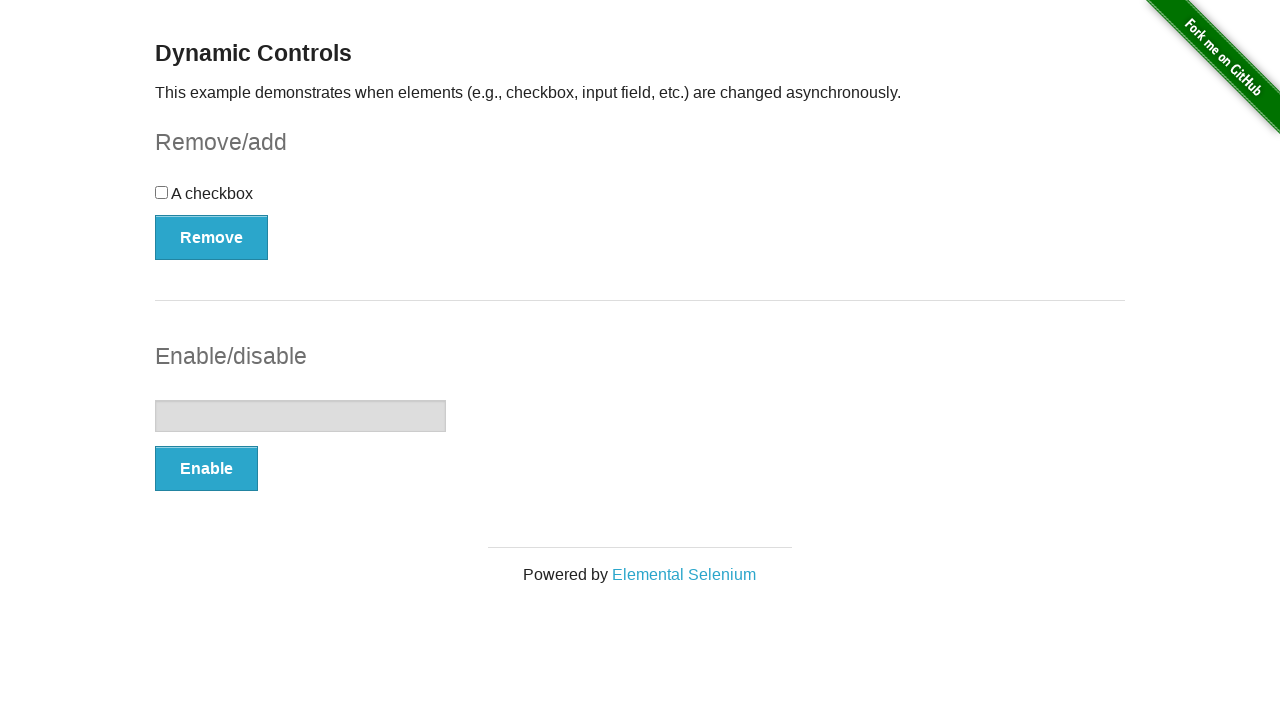

Verified textbox is initially disabled
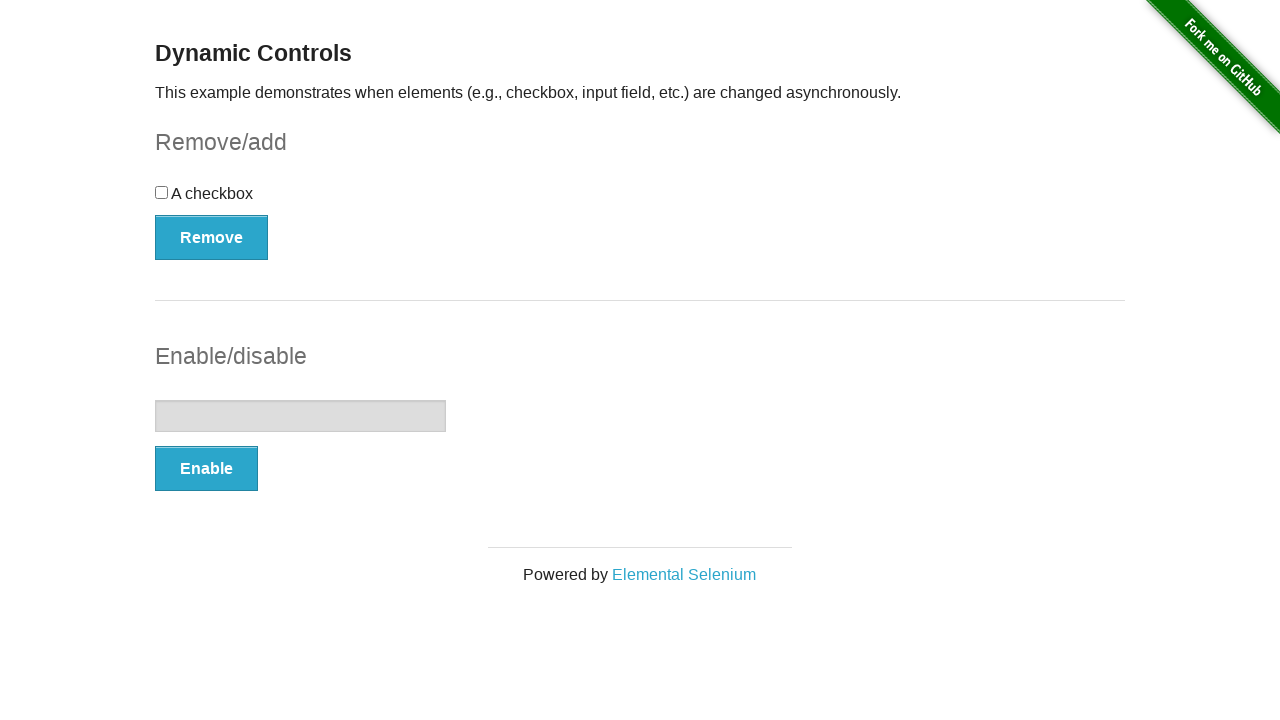

Clicked Enable button at (206, 469) on xpath=//button[text()='Enable']
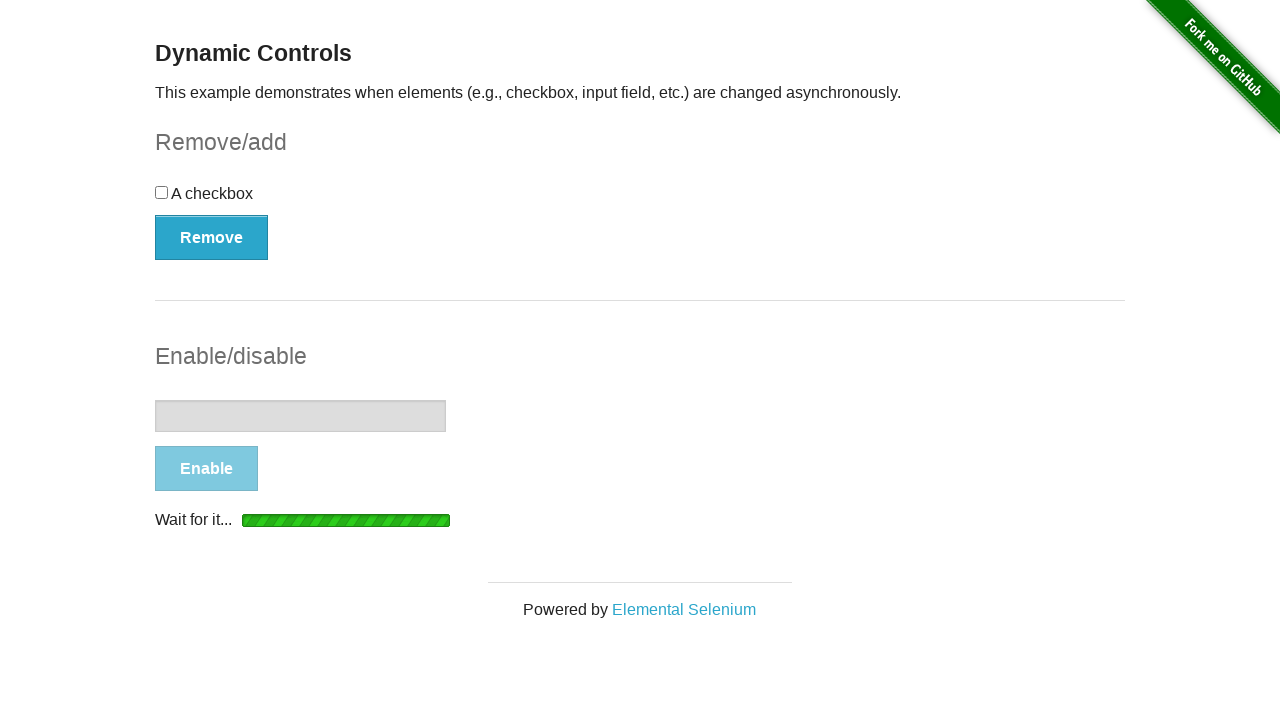

Waited for textbox to become enabled
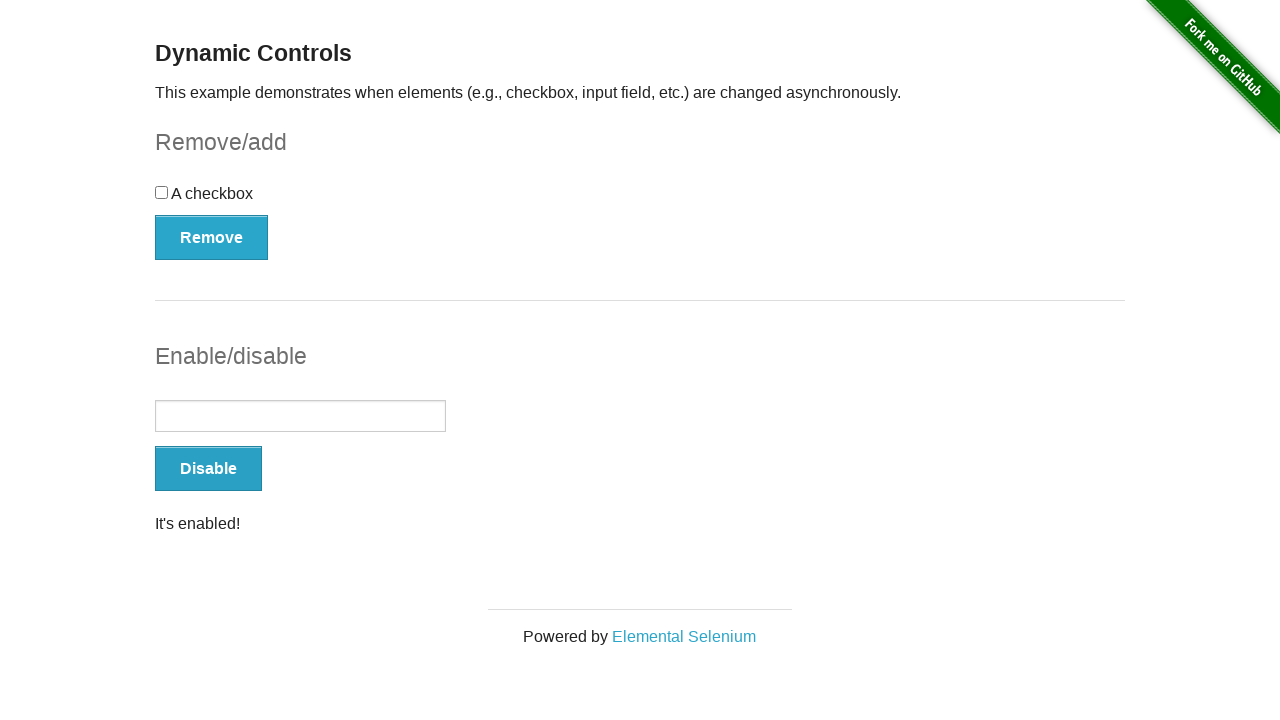

Verified success message is displayed
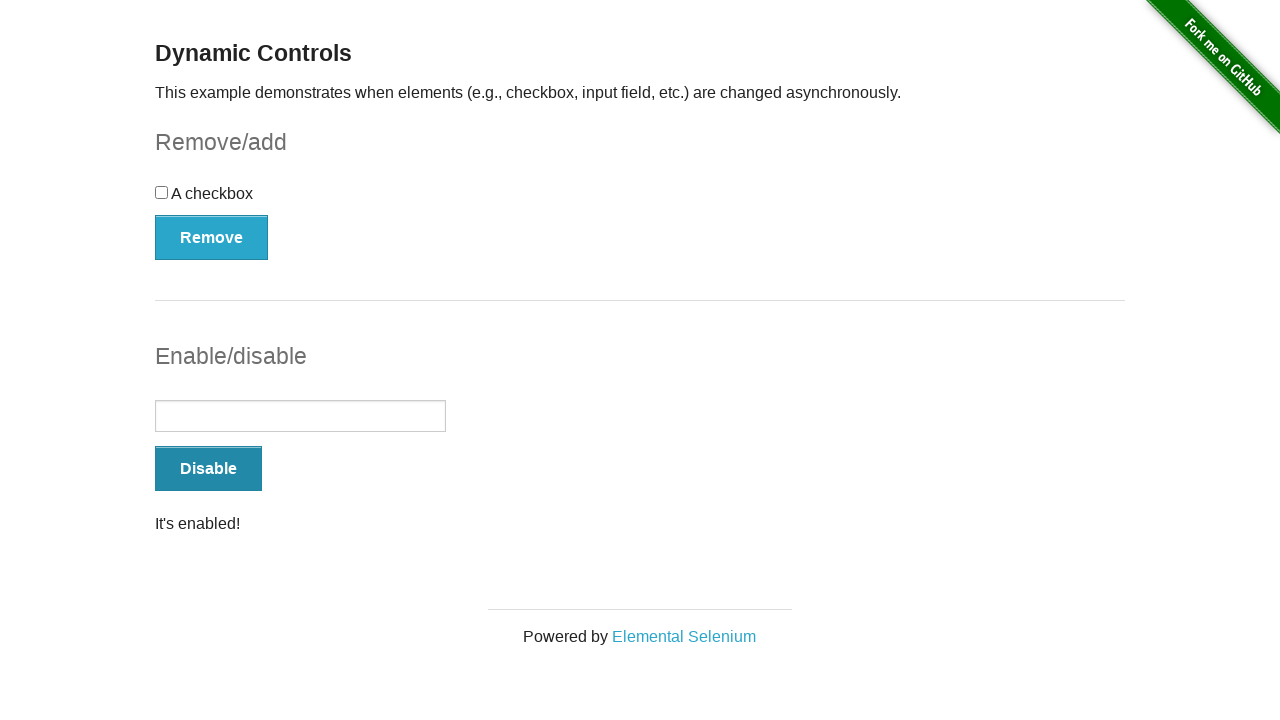

Verified textbox is now enabled
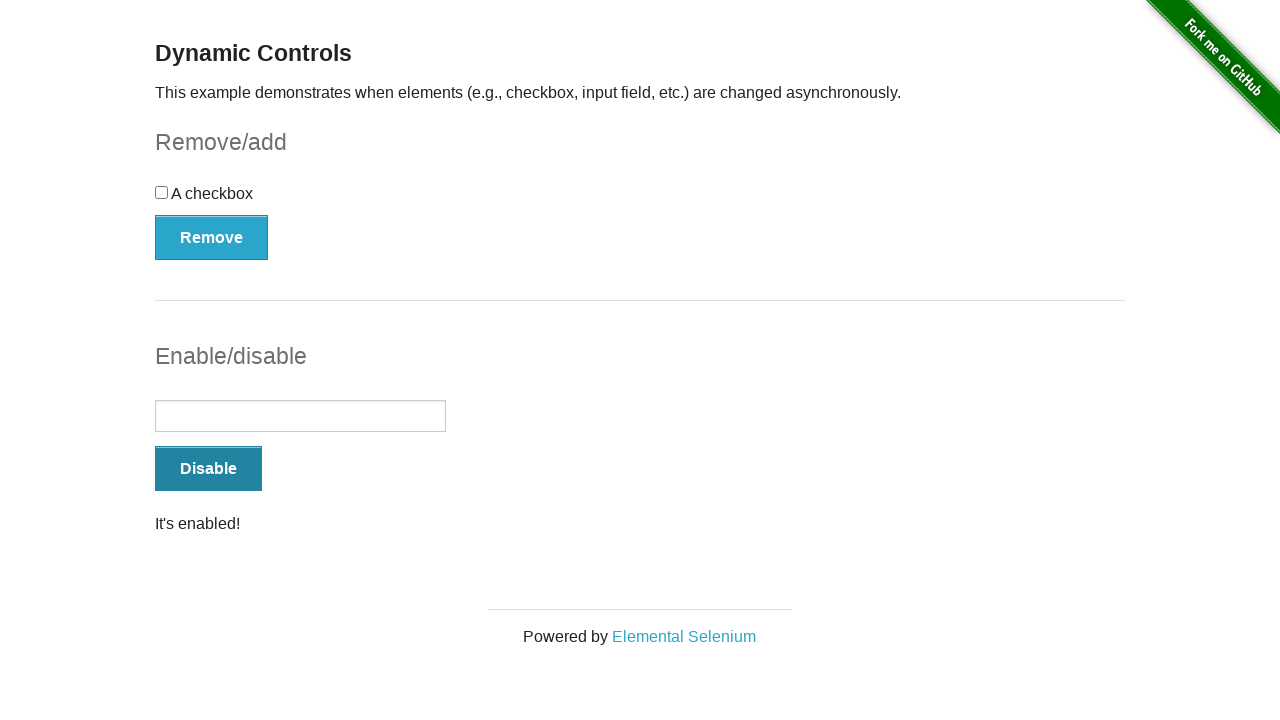

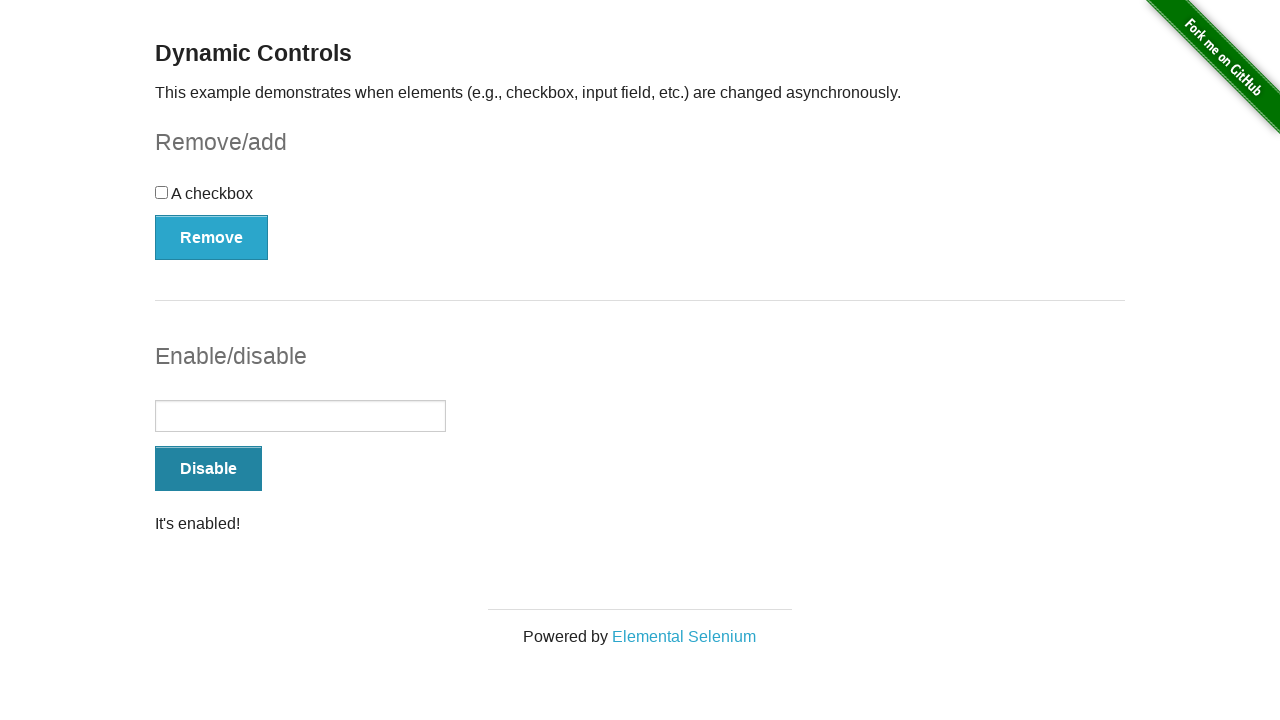